Navigates to a page with hidden elements and checks the visibility status of specific paragraph elements

Starting URL: https://www.automationtesting.co.uk/hiddenElements.html

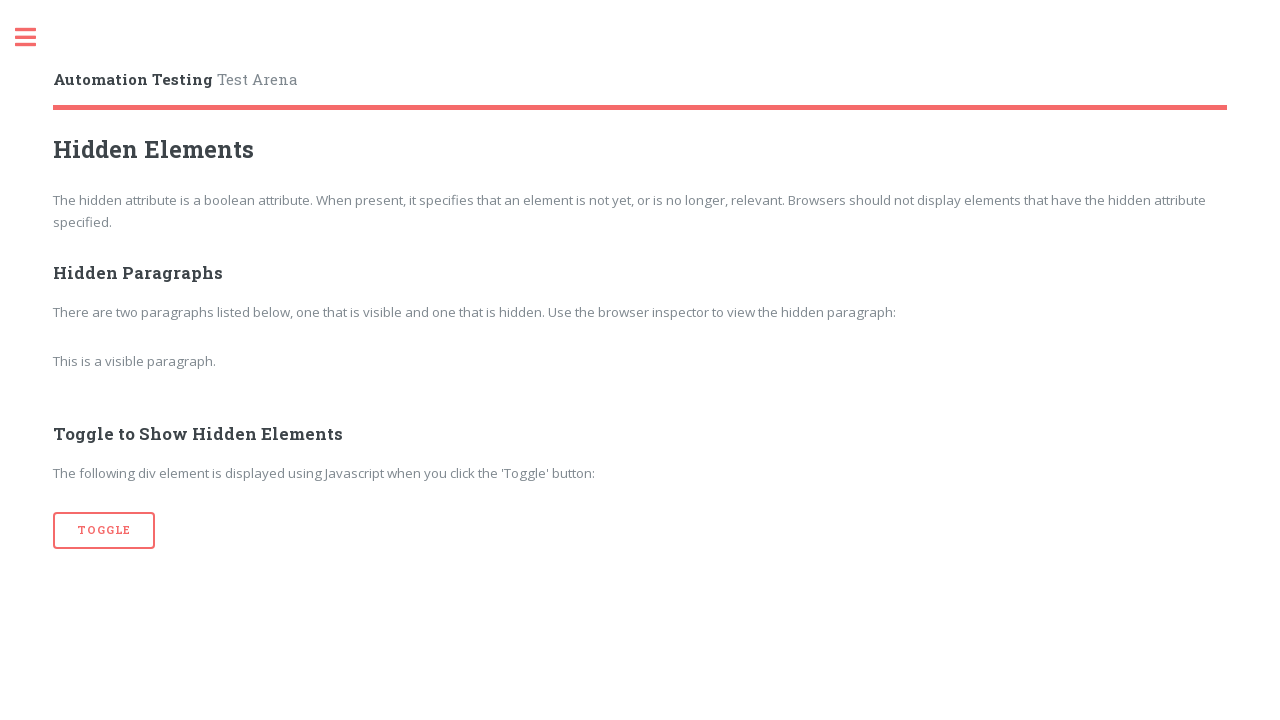

Navigated to hidden elements test page
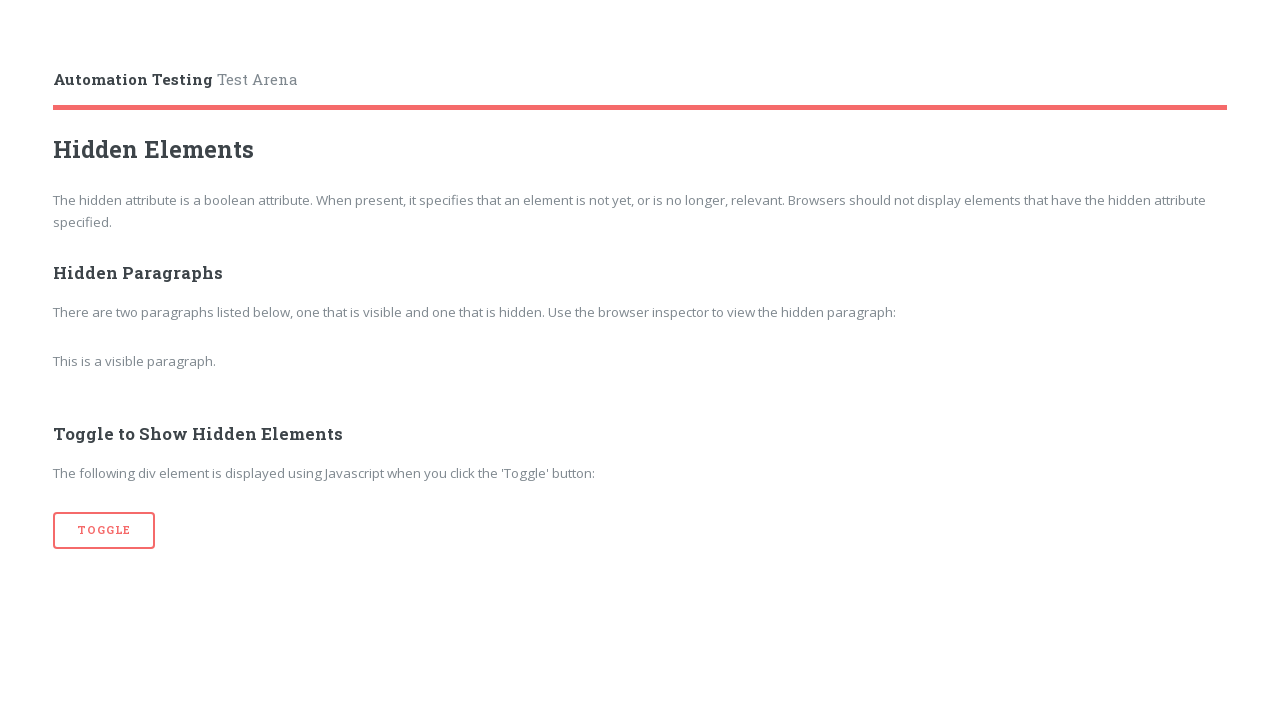

Checked visibility of second paragraph element: False
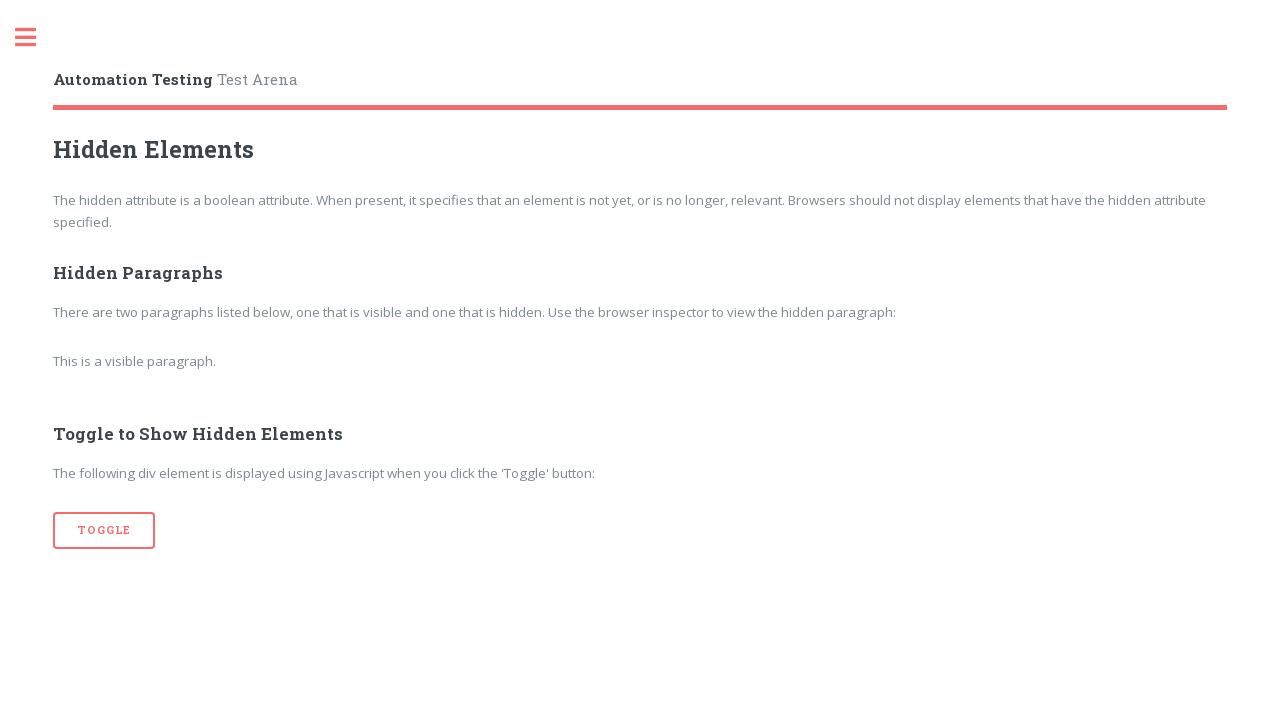

Checked visibility of third paragraph element: False
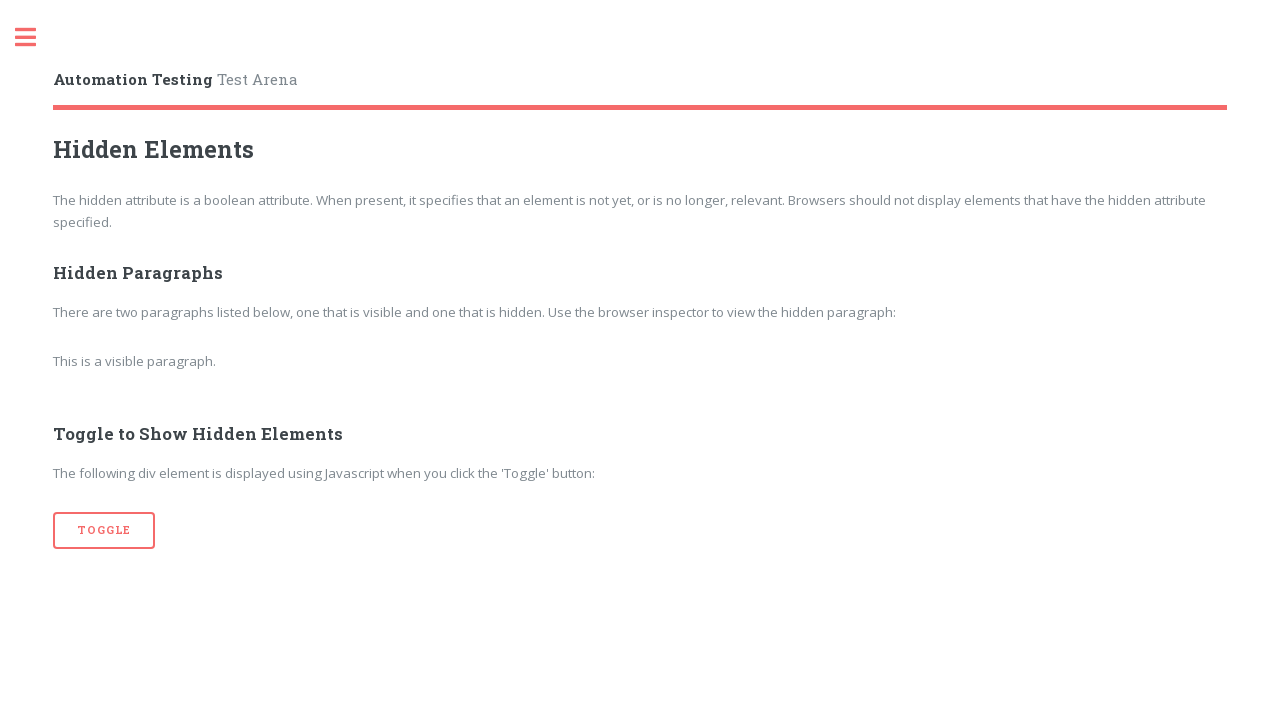

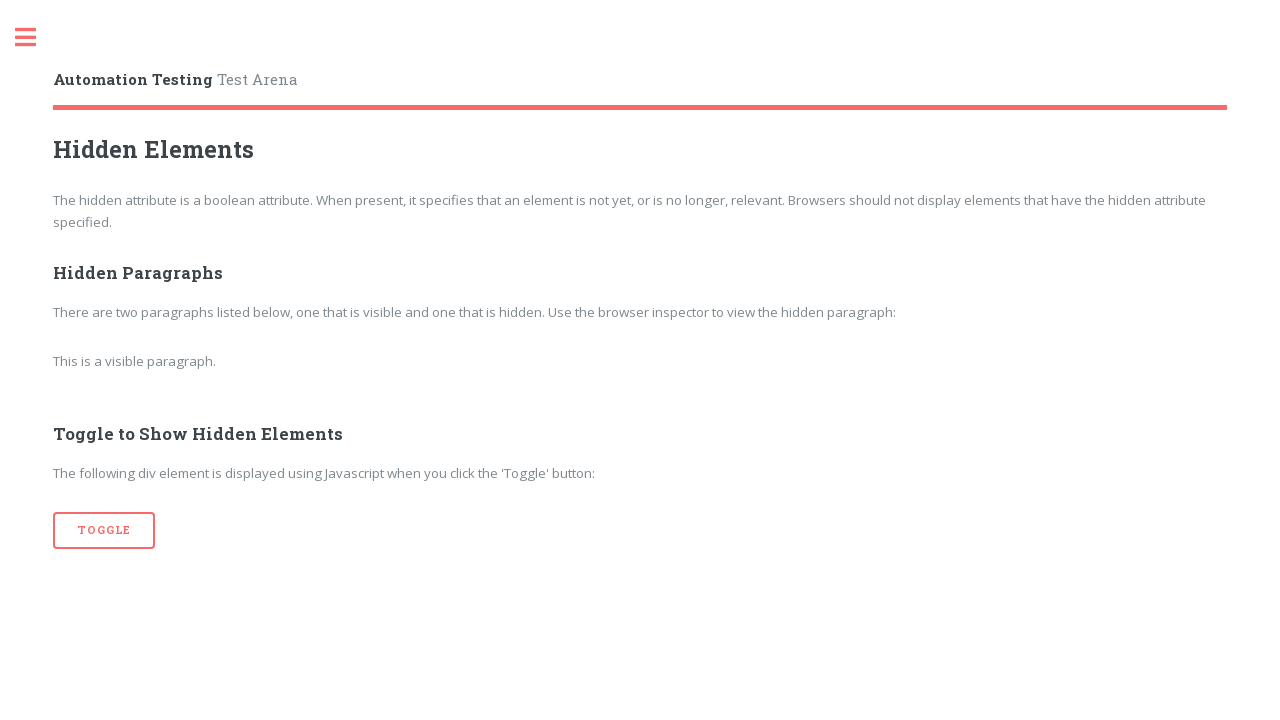